Navigates to Selenium's BiDi test page and clicks the log with stacktrace button to test multiple consumers receiving the same JavaScript exception

Starting URL: https://www.selenium.dev/selenium/web/bidi/logEntryAdded.html

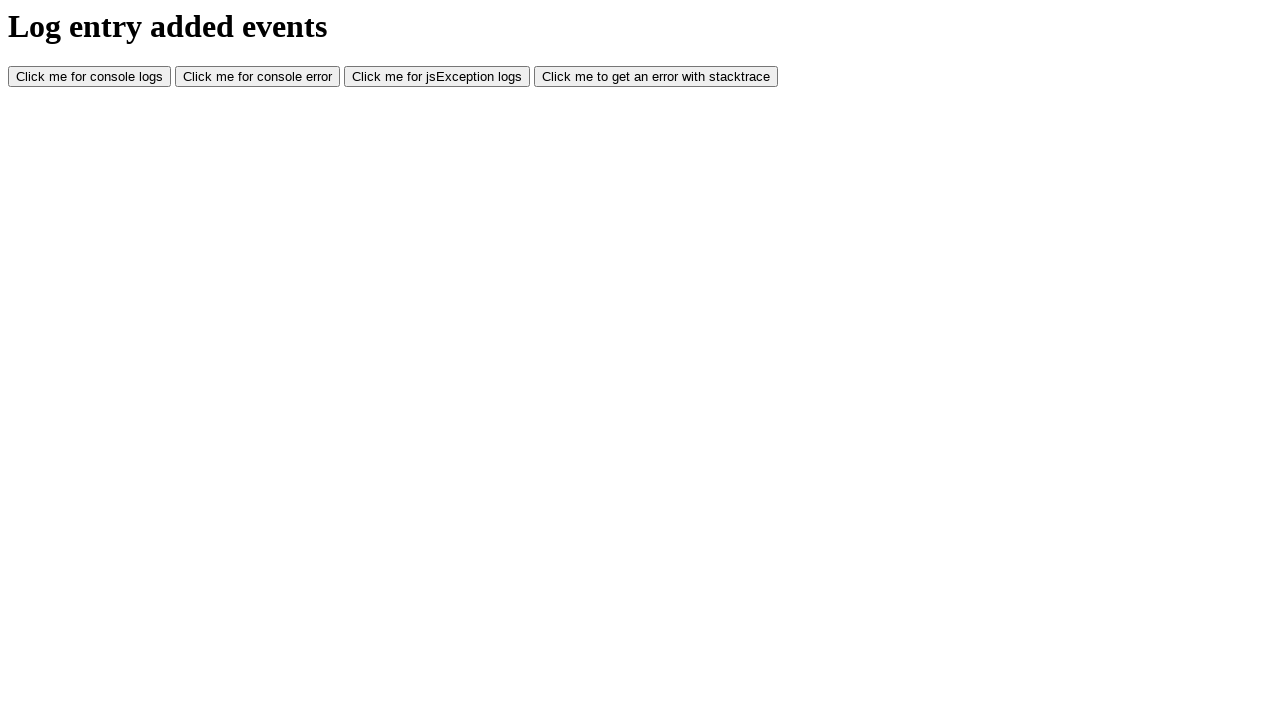

Navigated to Selenium BiDi logEntryAdded test page
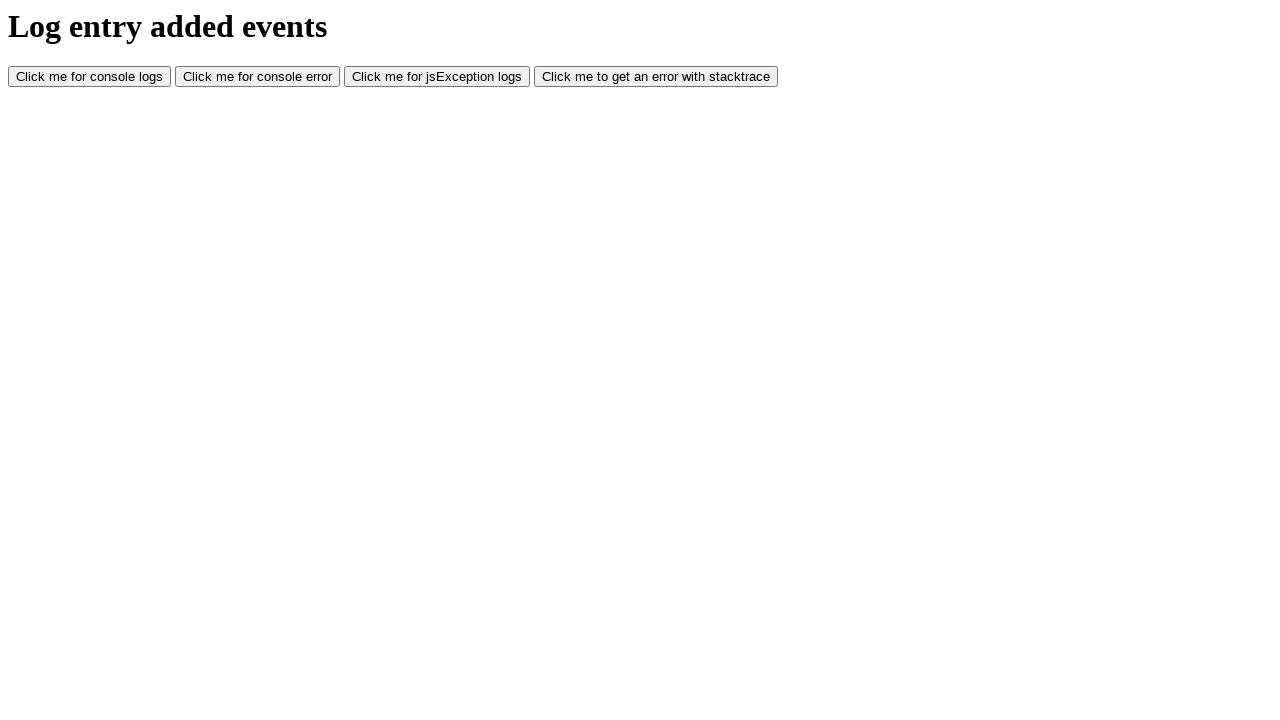

Clicked the log with stacktrace button to trigger JavaScript exception at (656, 77) on xpath=//button[@id='logWithStacktrace']
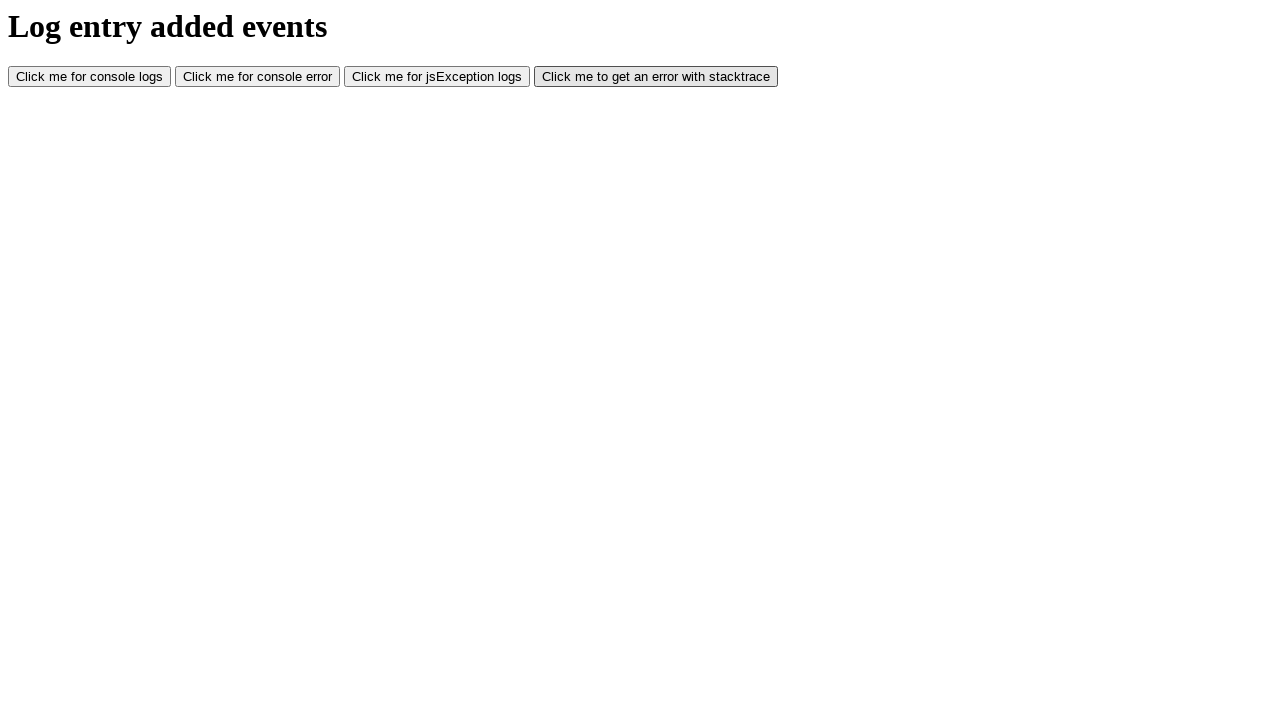

Waited 500ms for log events to be processed by multiple consumers
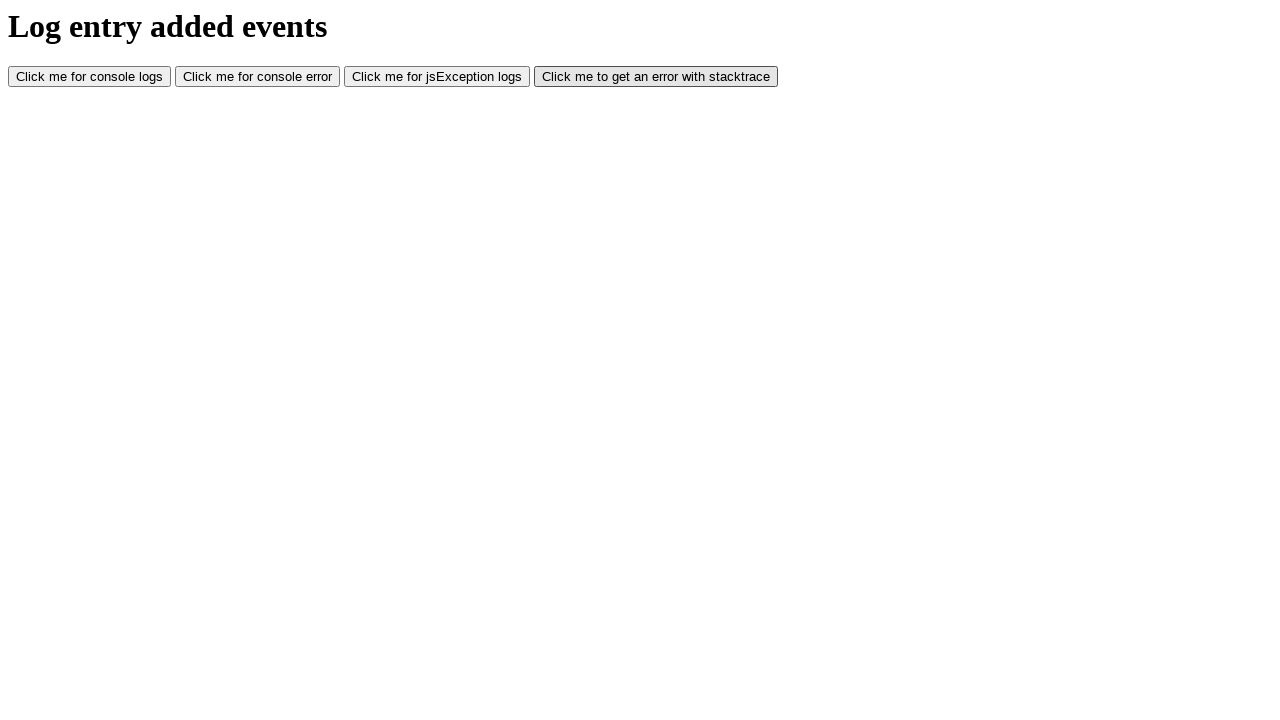

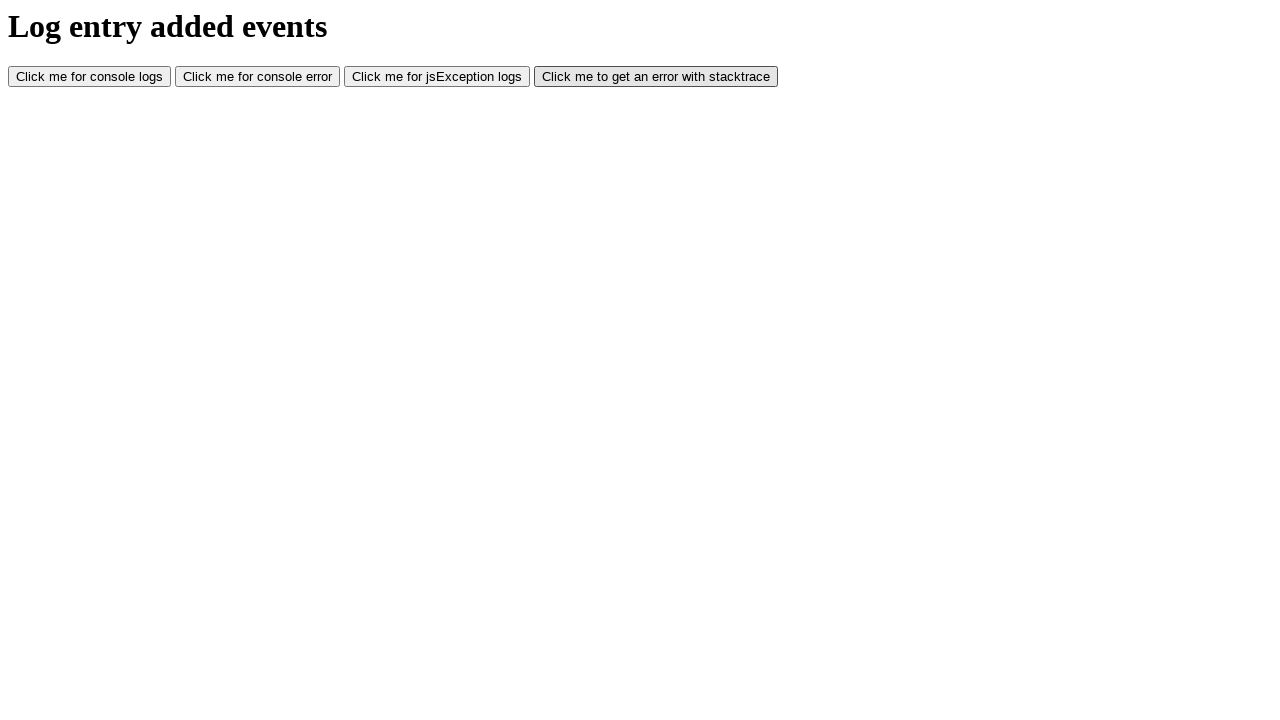